Tests percentage calculator functionality by navigating to the calculator, entering values, and verifying the result

Starting URL: https://www.calculator.net

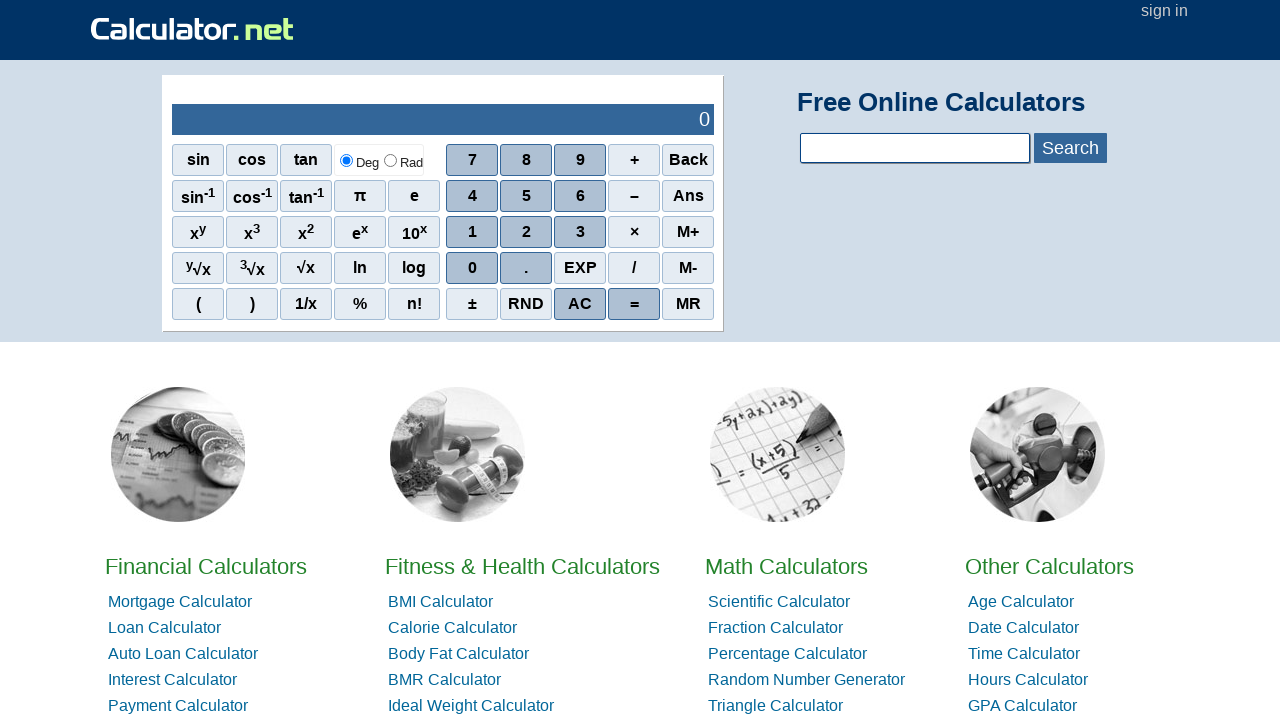

Clicked on Percentage Calculator link at (788, 654) on text=Percentage Calculator
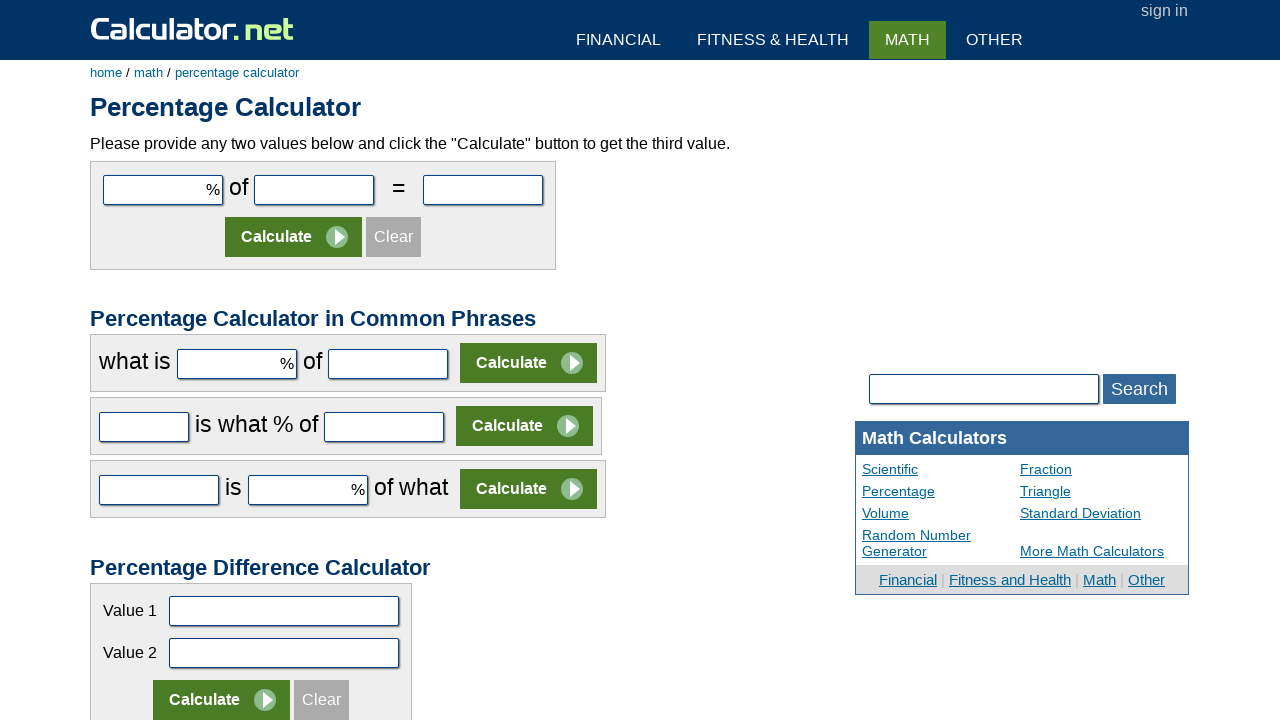

Percentage Calculator page loaded
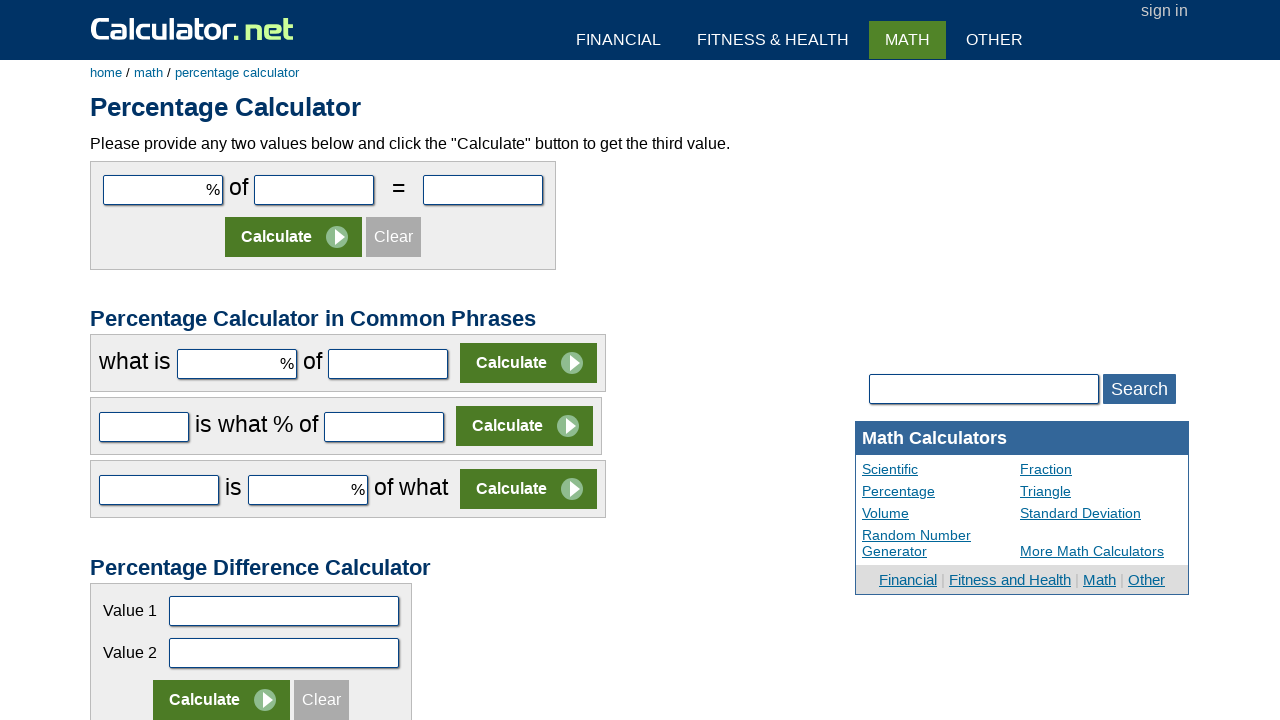

Entered 20 in the first input field on input[name='cpar1']
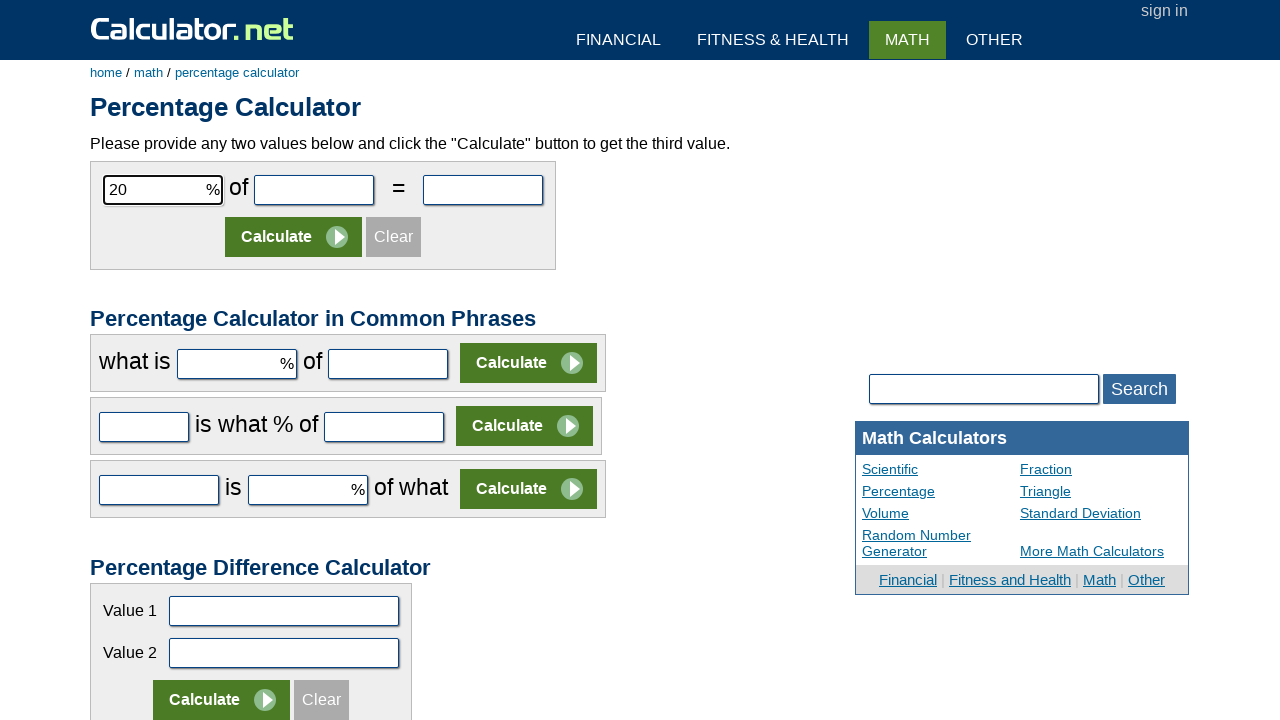

Entered 120000 in the second input field on input#cpar2
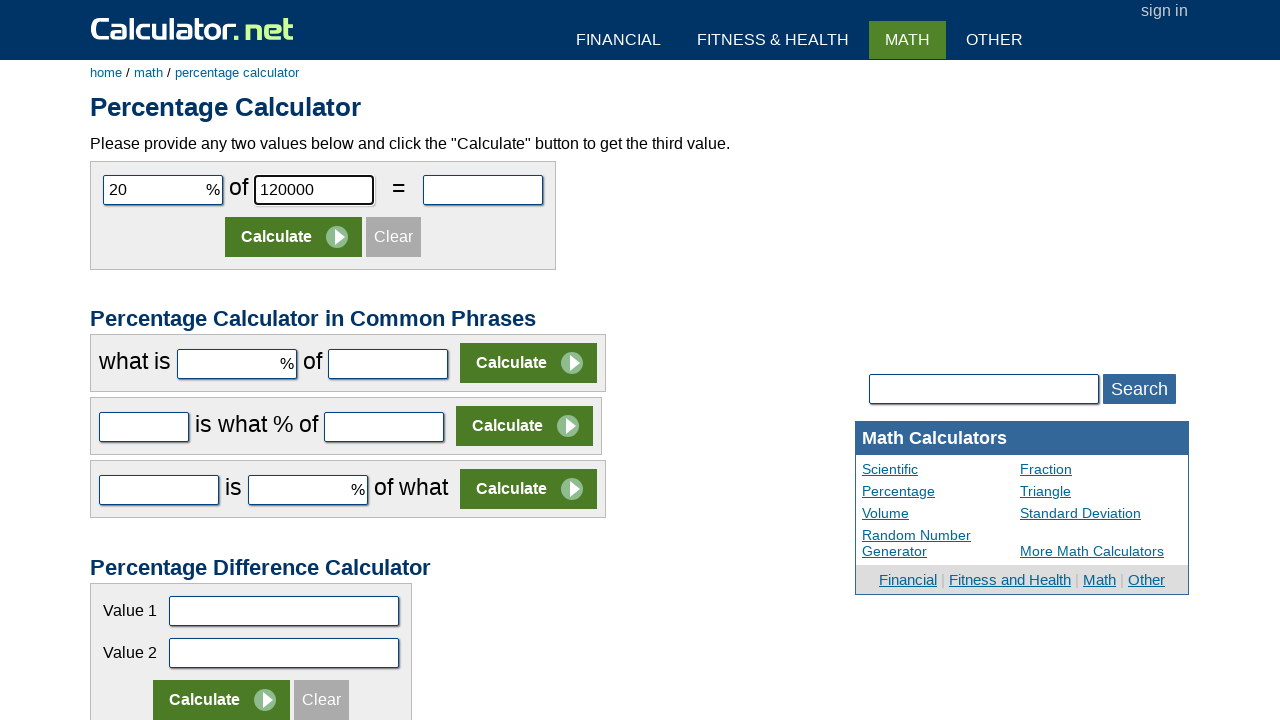

Pressed Enter to calculate percentage on input#cpar2
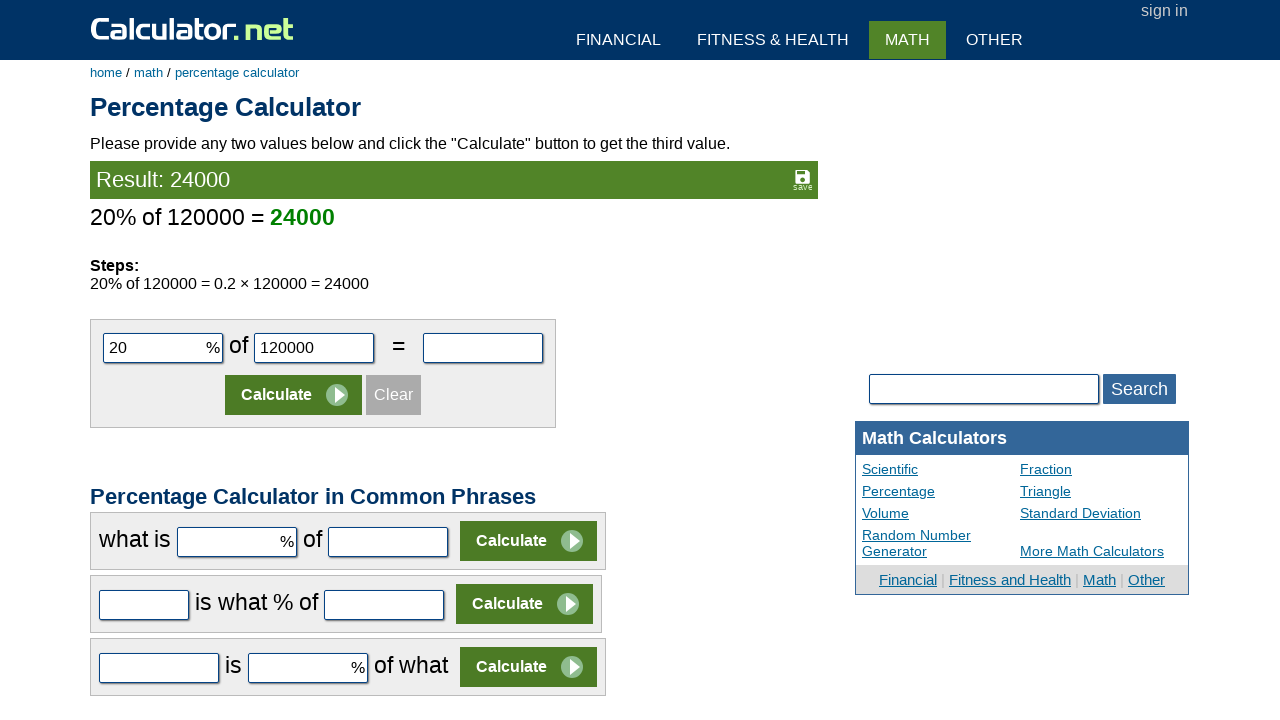

Result element appeared
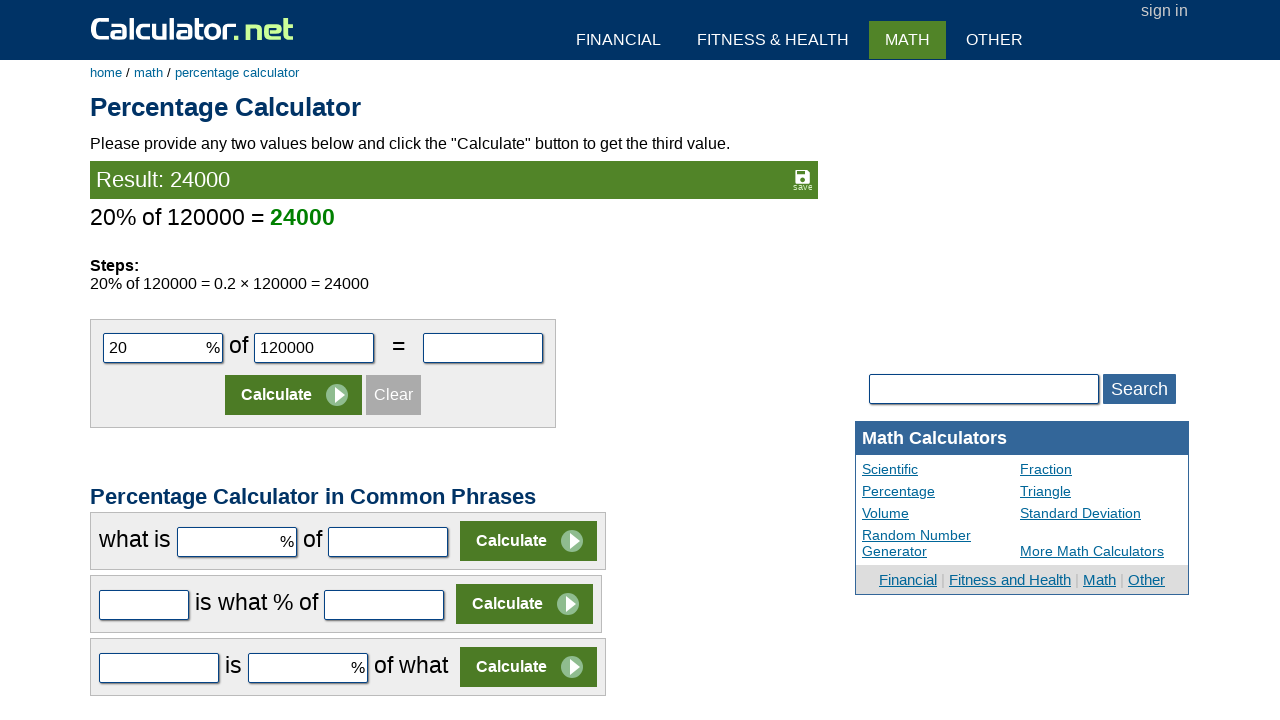

Retrieved result text: Result: 24000
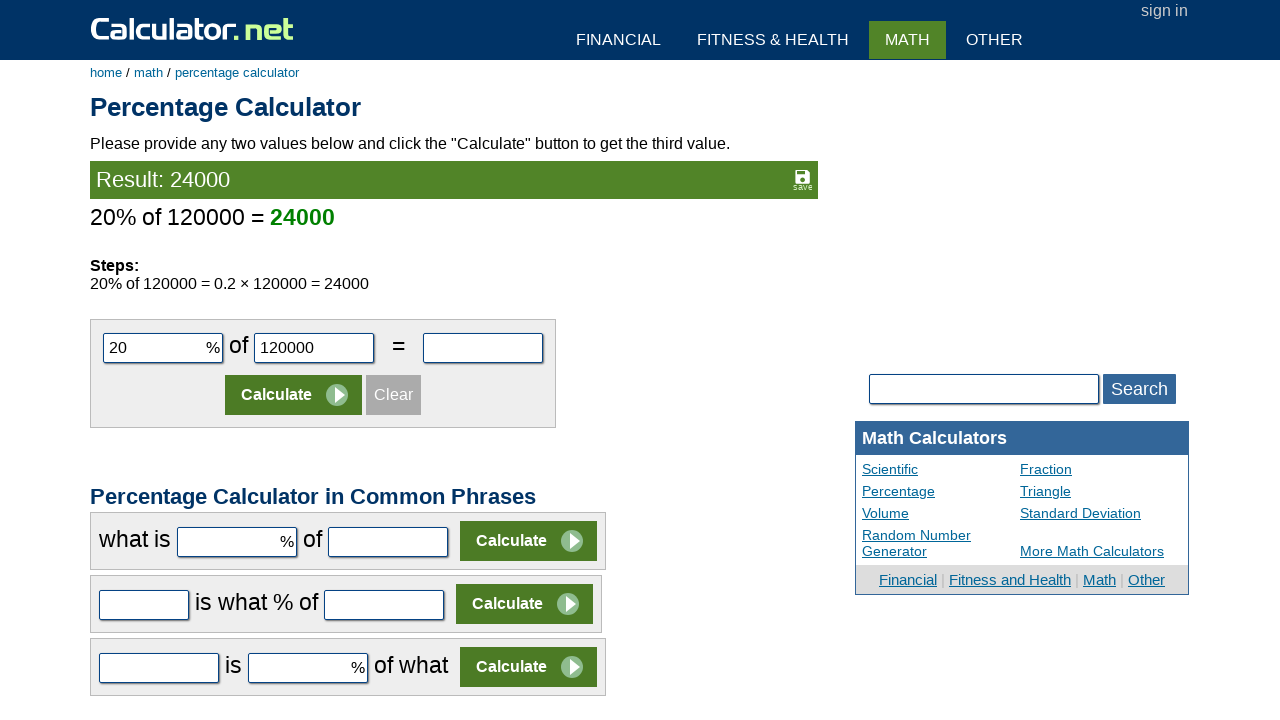

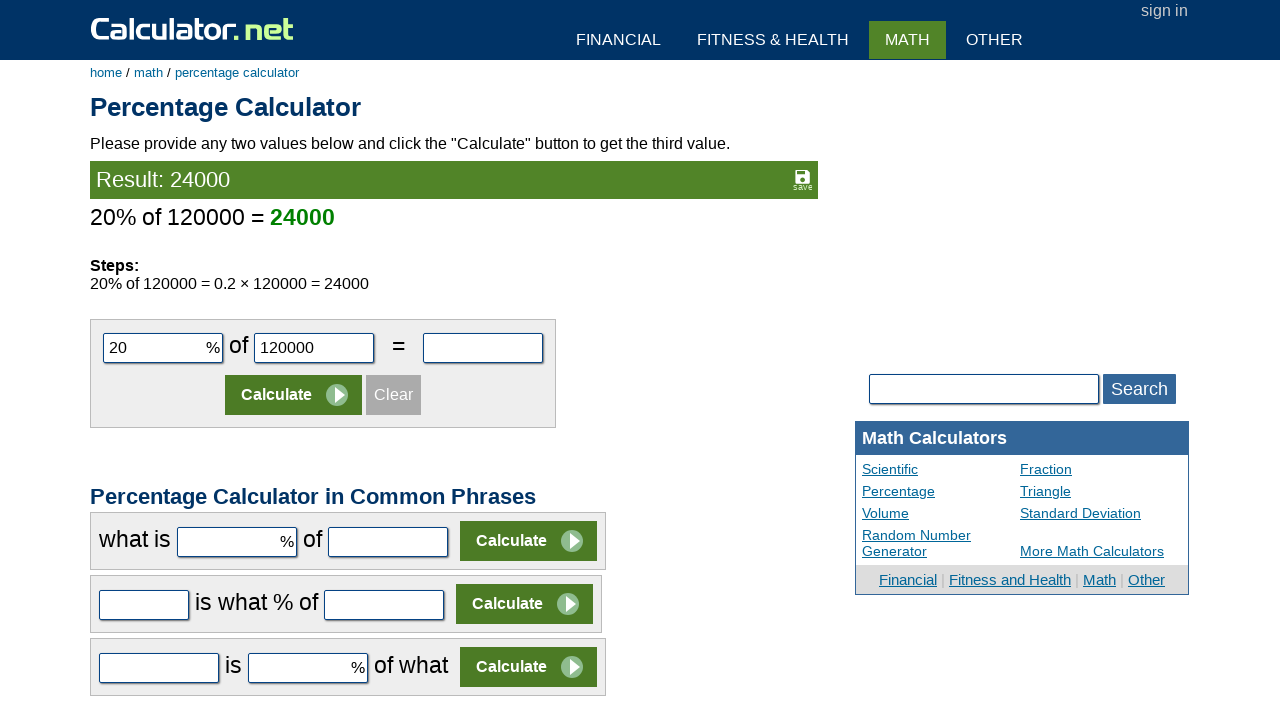